Tests adding a new task while on the Completed filter, which should not show the new active task.

Starting URL: https://todomvc4tasj.herokuapp.com/

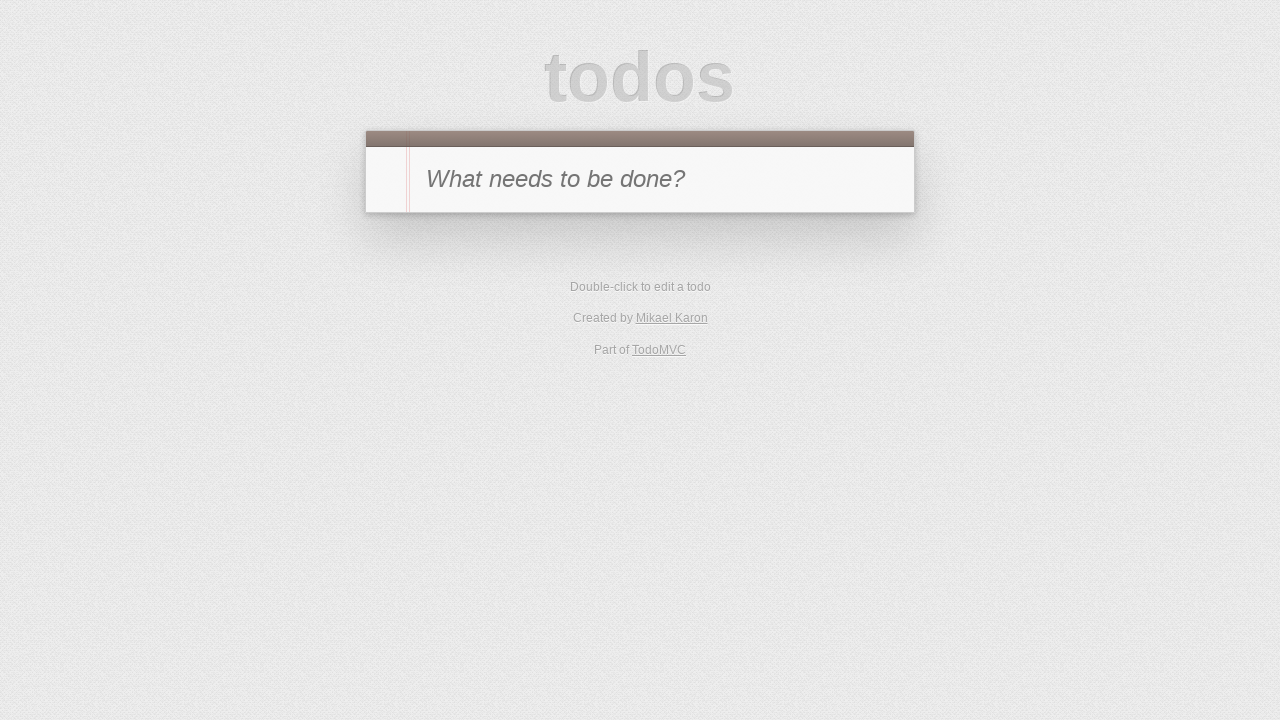

Set localStorage with one active task
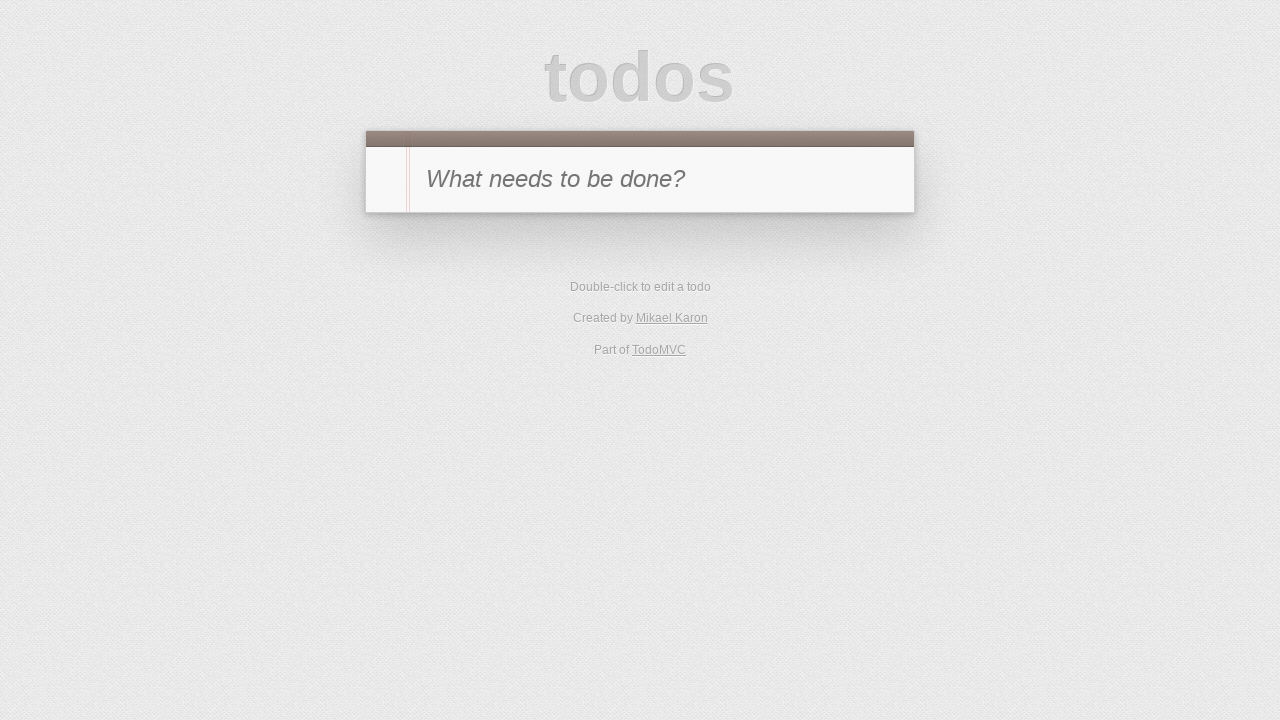

Reloaded page to load tasks from localStorage
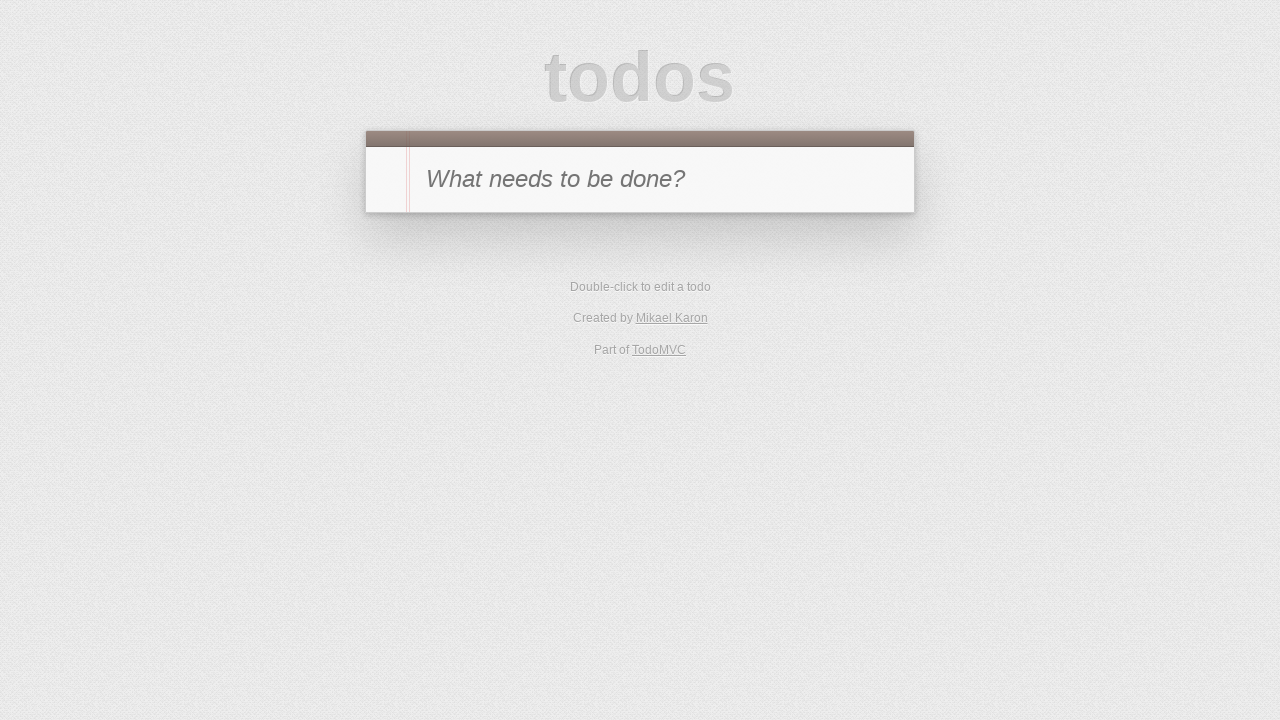

Clicked Completed filter at (676, 291) on text=Completed
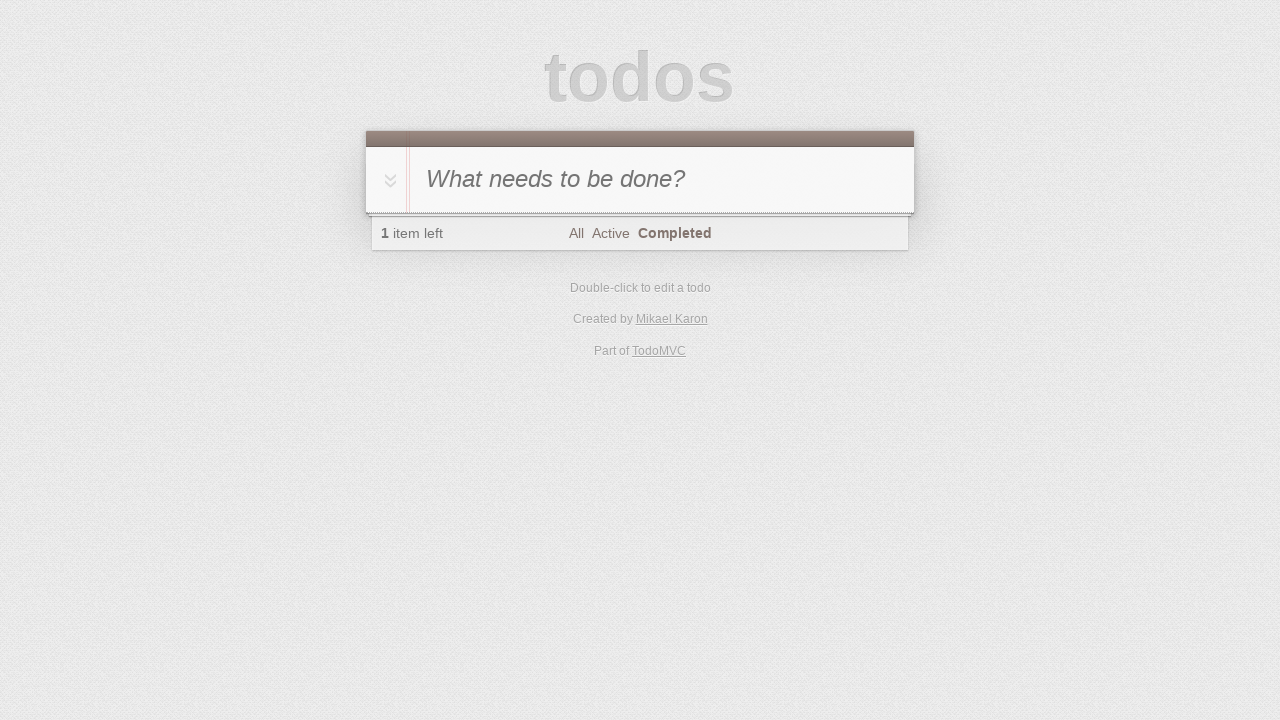

Filled new todo input with '2' on #new-todo
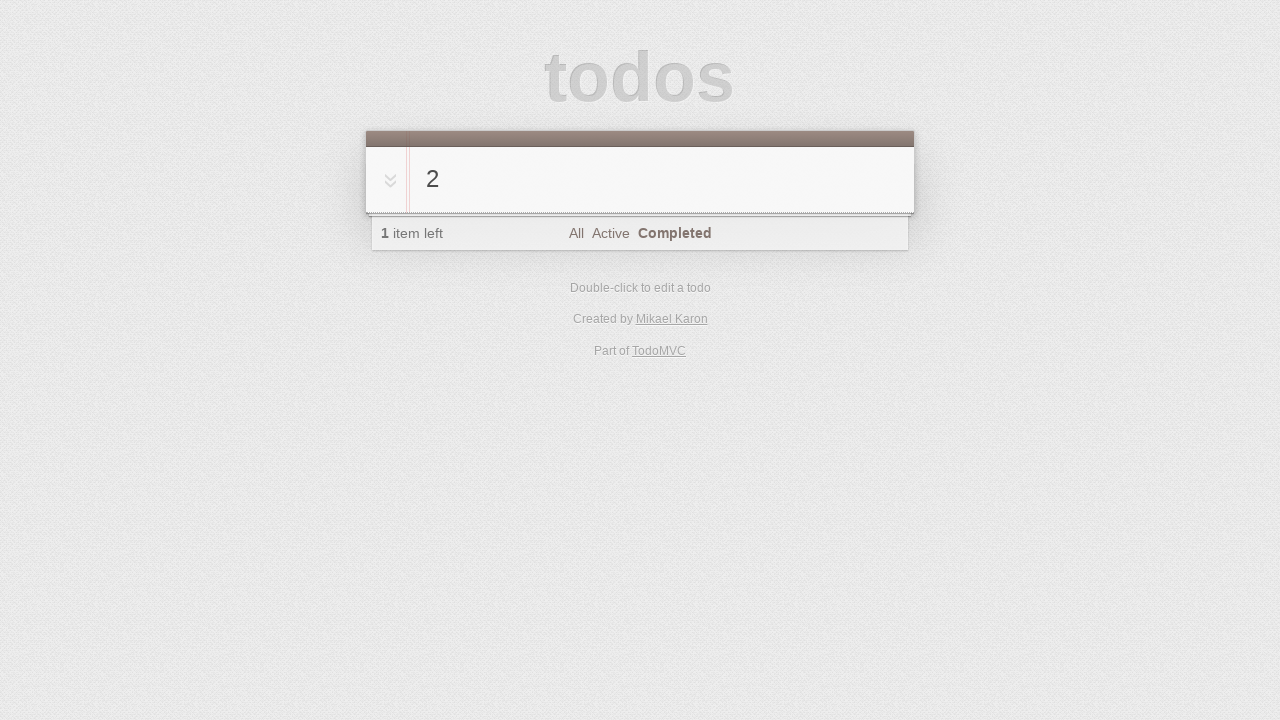

Pressed Enter to add new task '2' on #new-todo
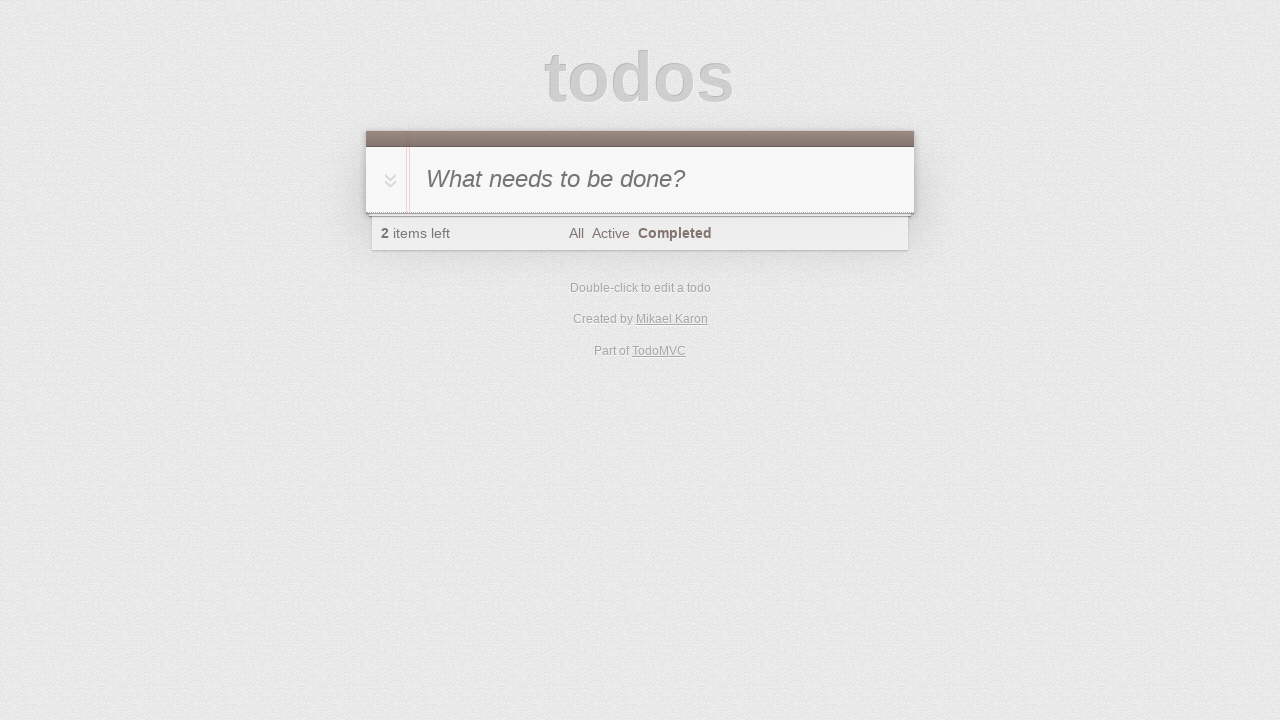

Verified todo count shows 2 items
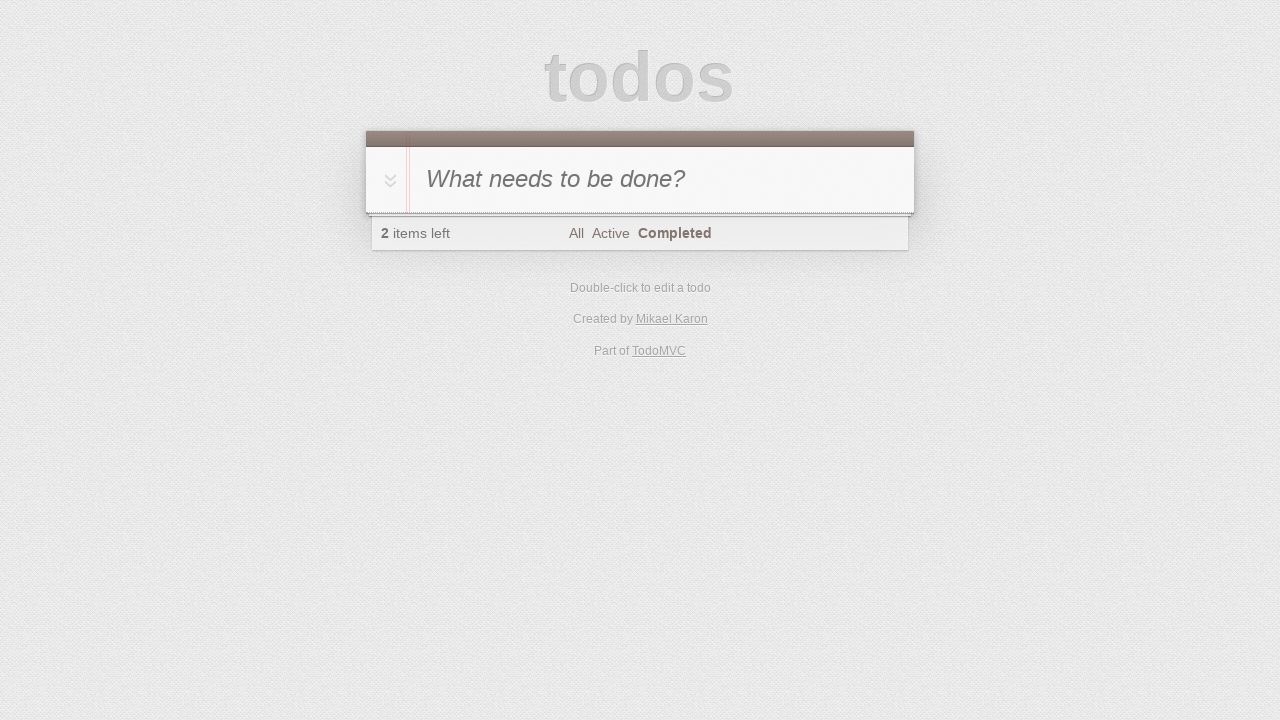

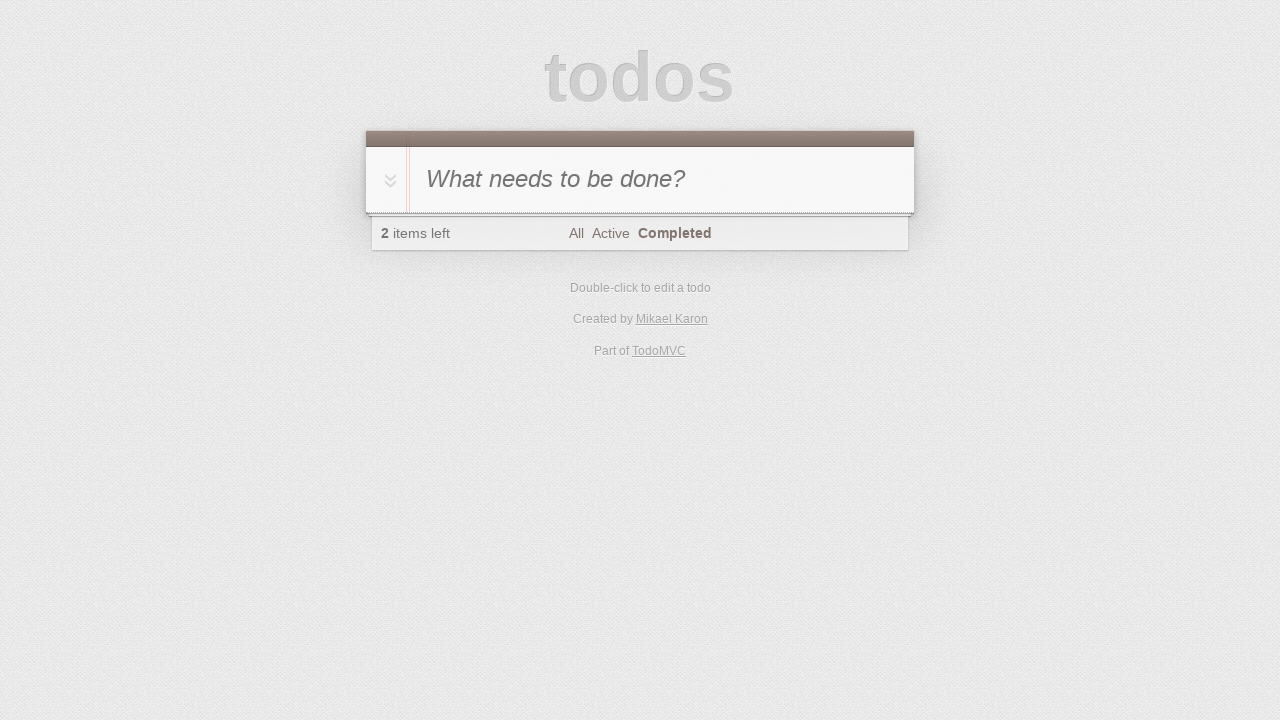